Tests Dynamic Controls page functionality - navigates to Dynamic Controls, interacts with checkbox and Remove/Add buttons, validates text messages

Starting URL: https://the-internet.herokuapp.com/

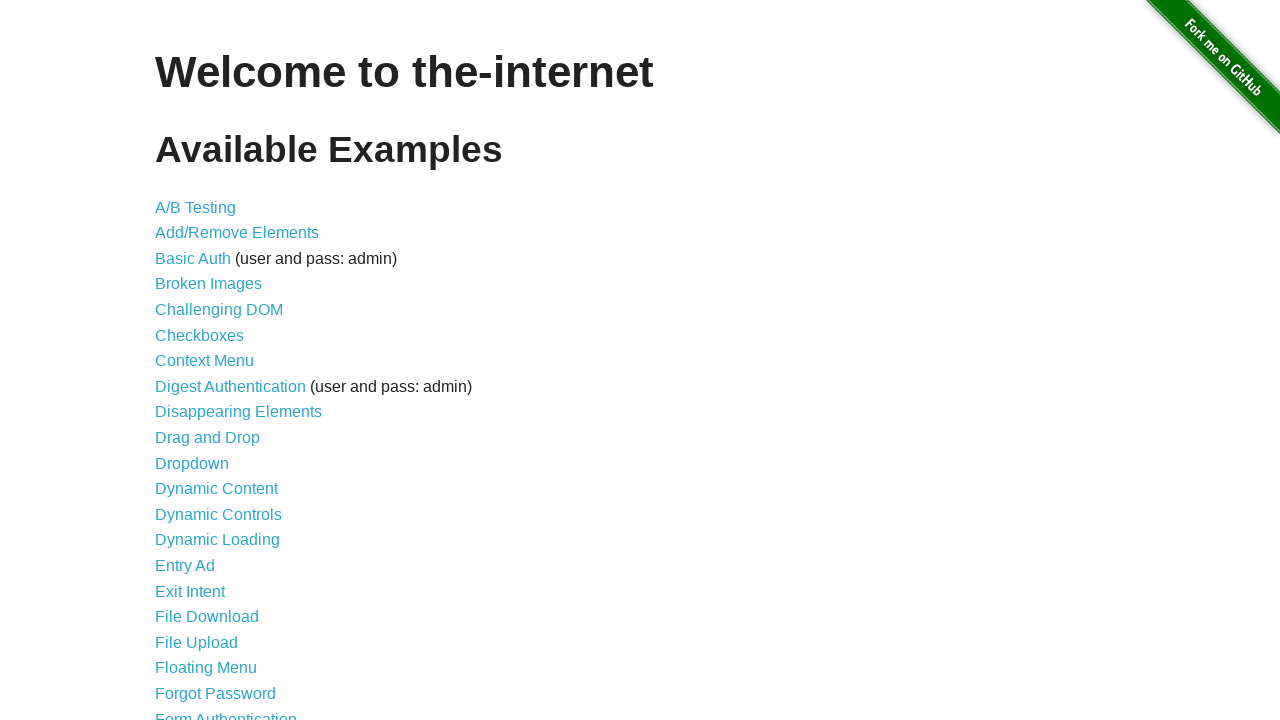

Clicked link to navigate to Dynamic Controls page at (218, 514) on a[href='/dynamic_controls']
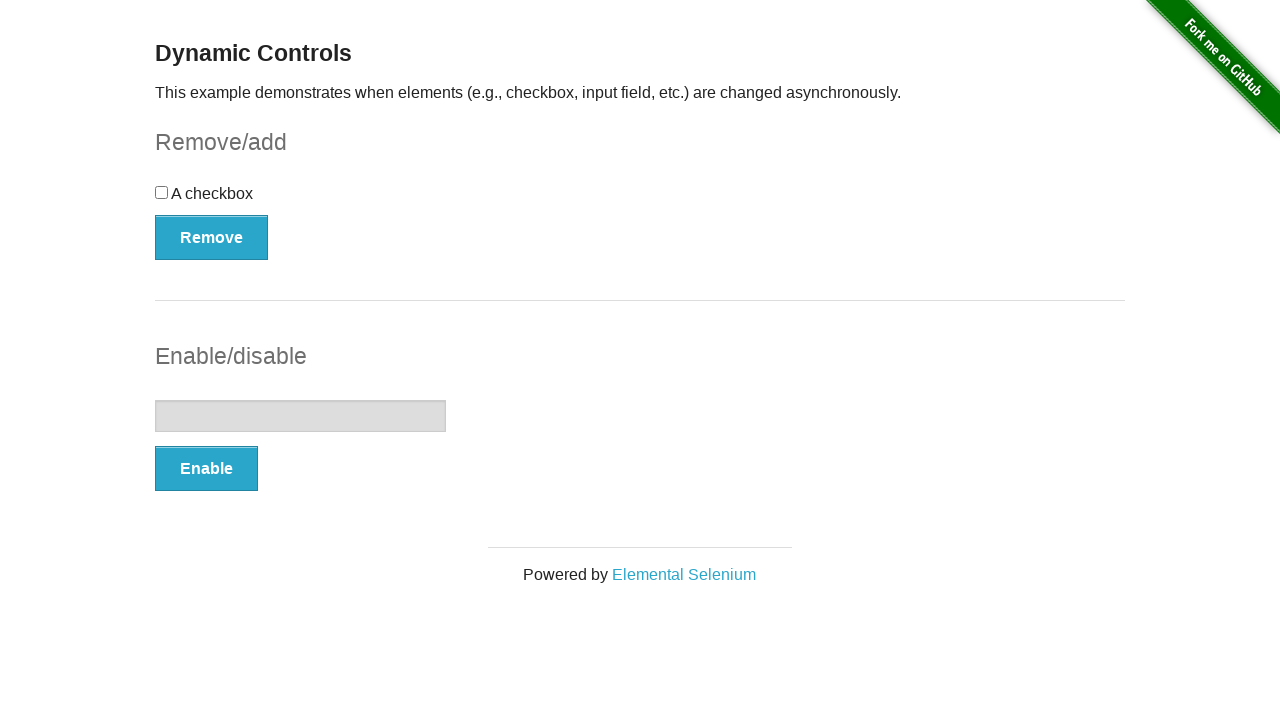

Remove button appeared on the page
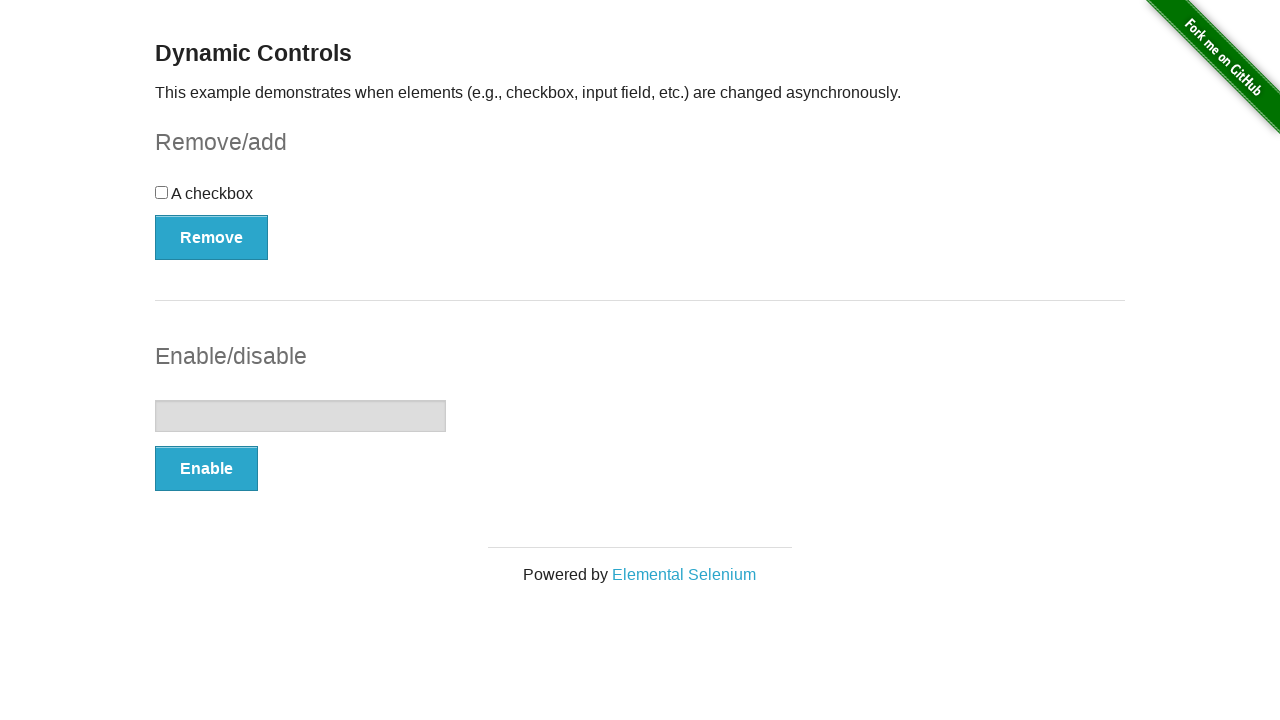

Dynamic Controls page heading confirmed
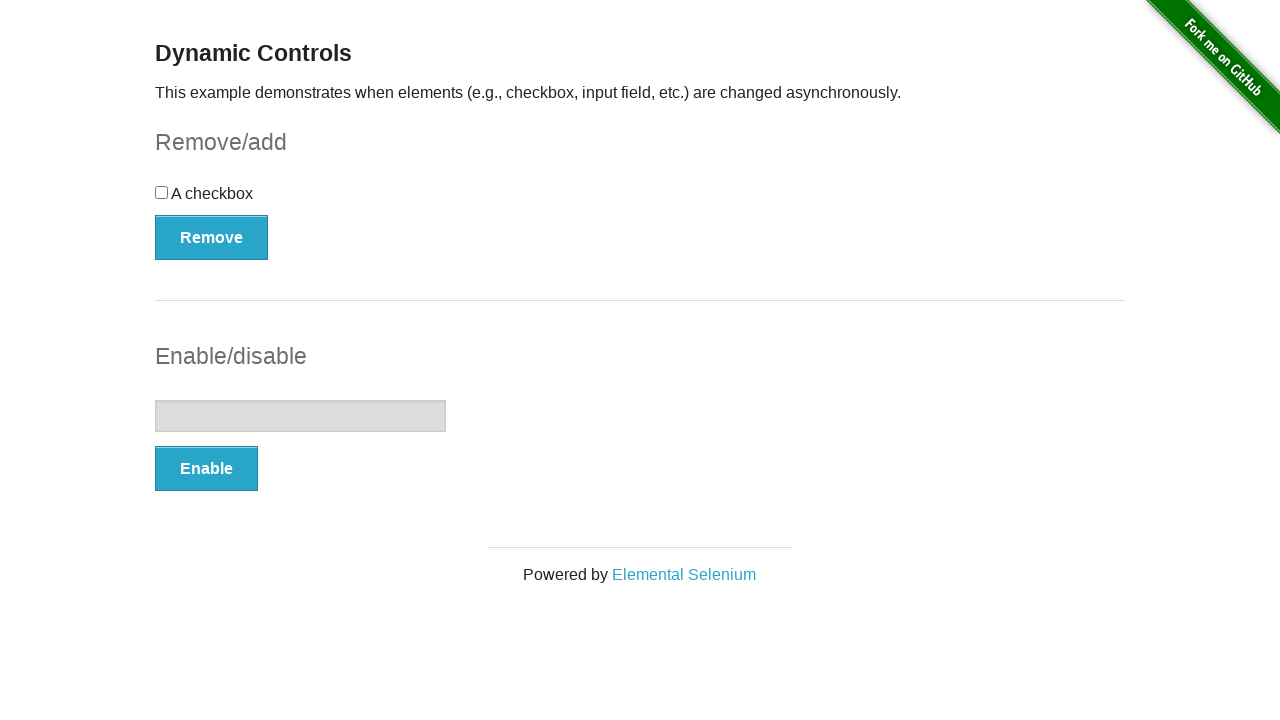

Clicked checkbox to select it at (162, 192) on input[type='checkbox']
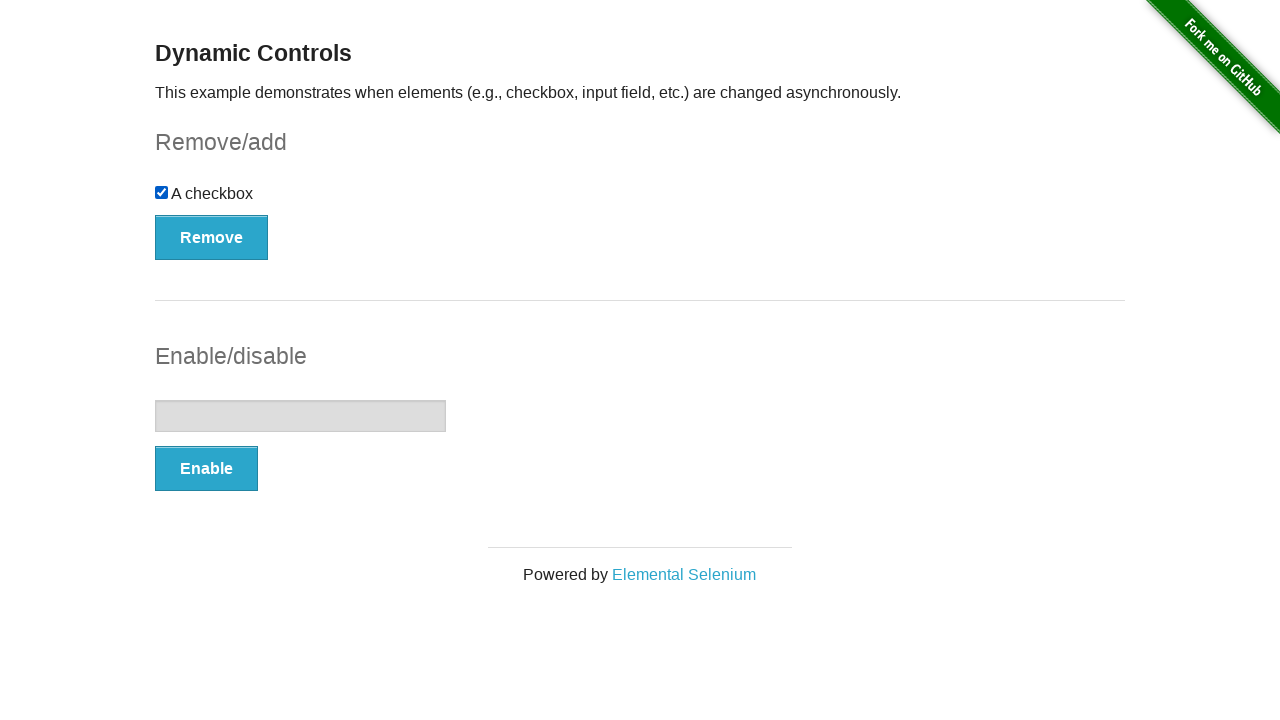

Clicked Remove button at (212, 237) on button:has-text('Remove')
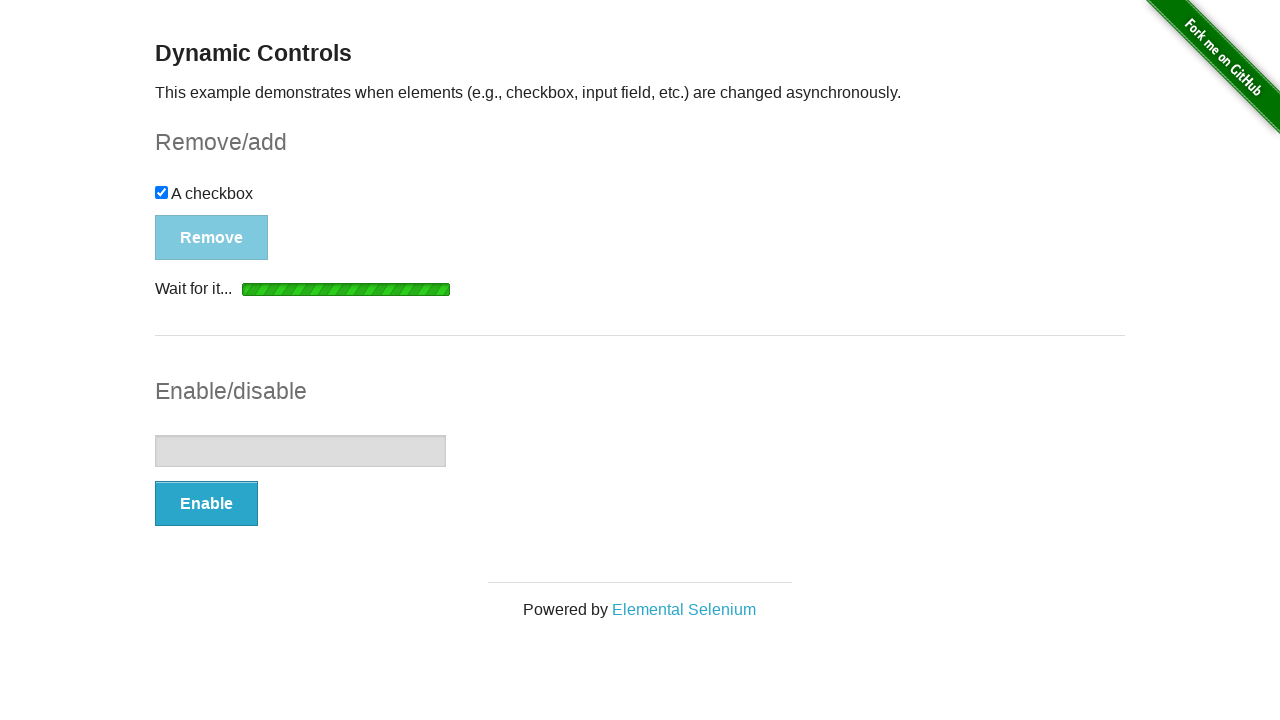

Checkbox disappeared from the page
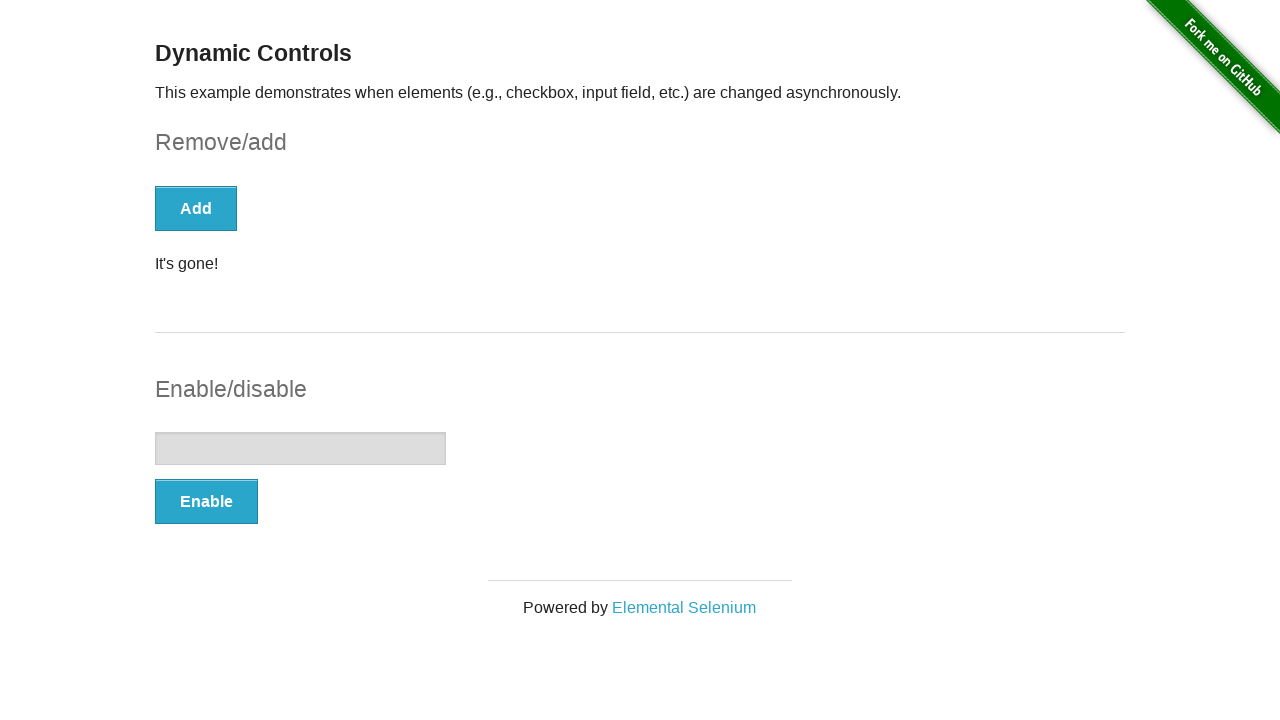

Add button is now visible
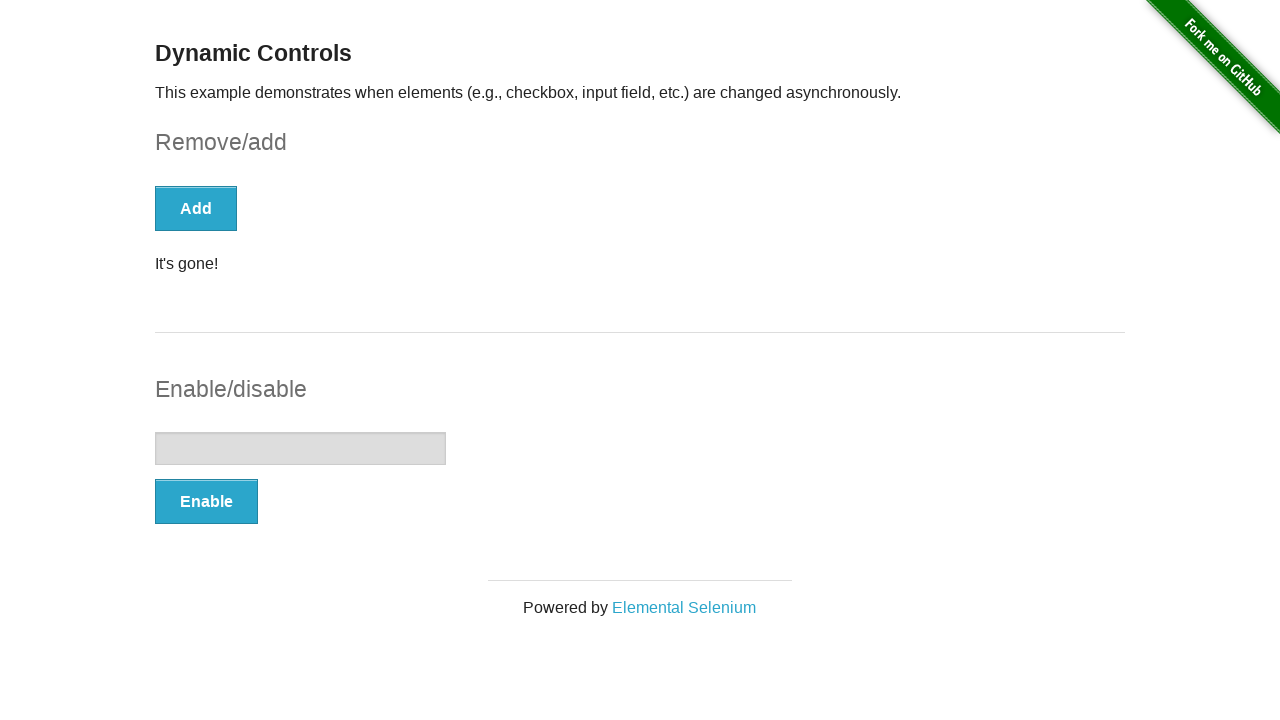

Confirmed 'It's gone!' message displayed
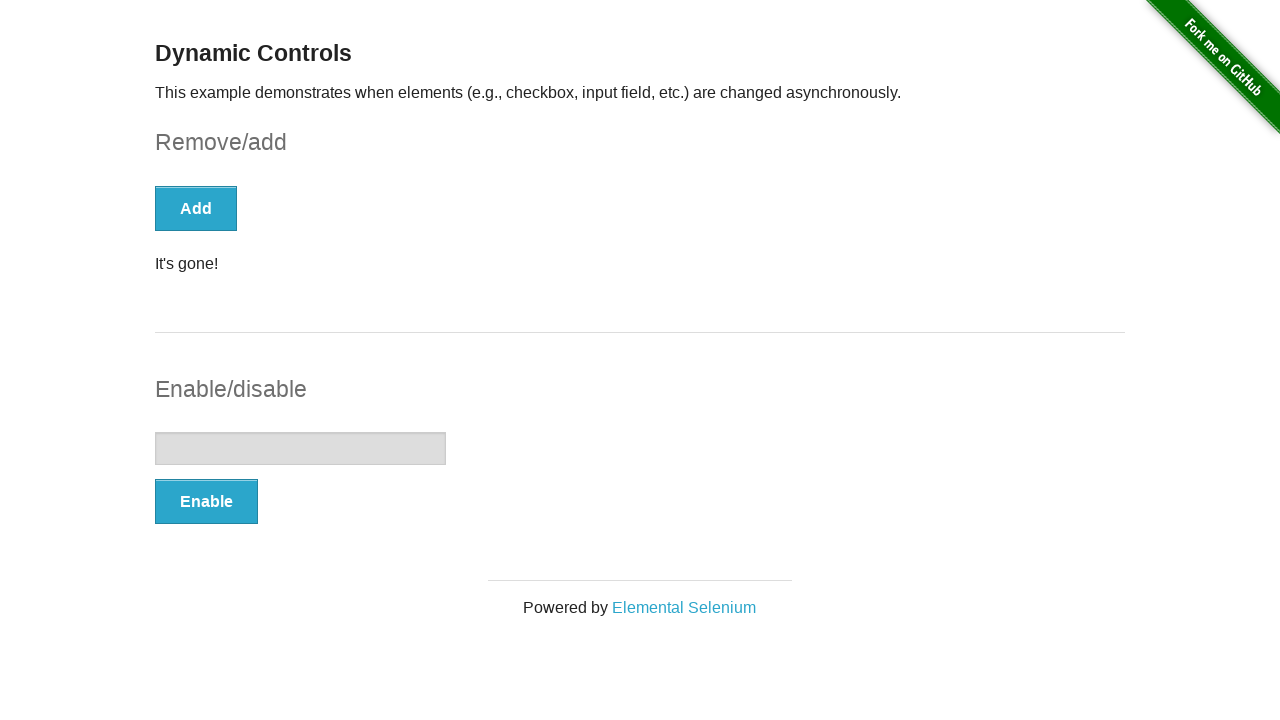

Clicked Add button to restore checkbox at (196, 208) on button:has-text('Add')
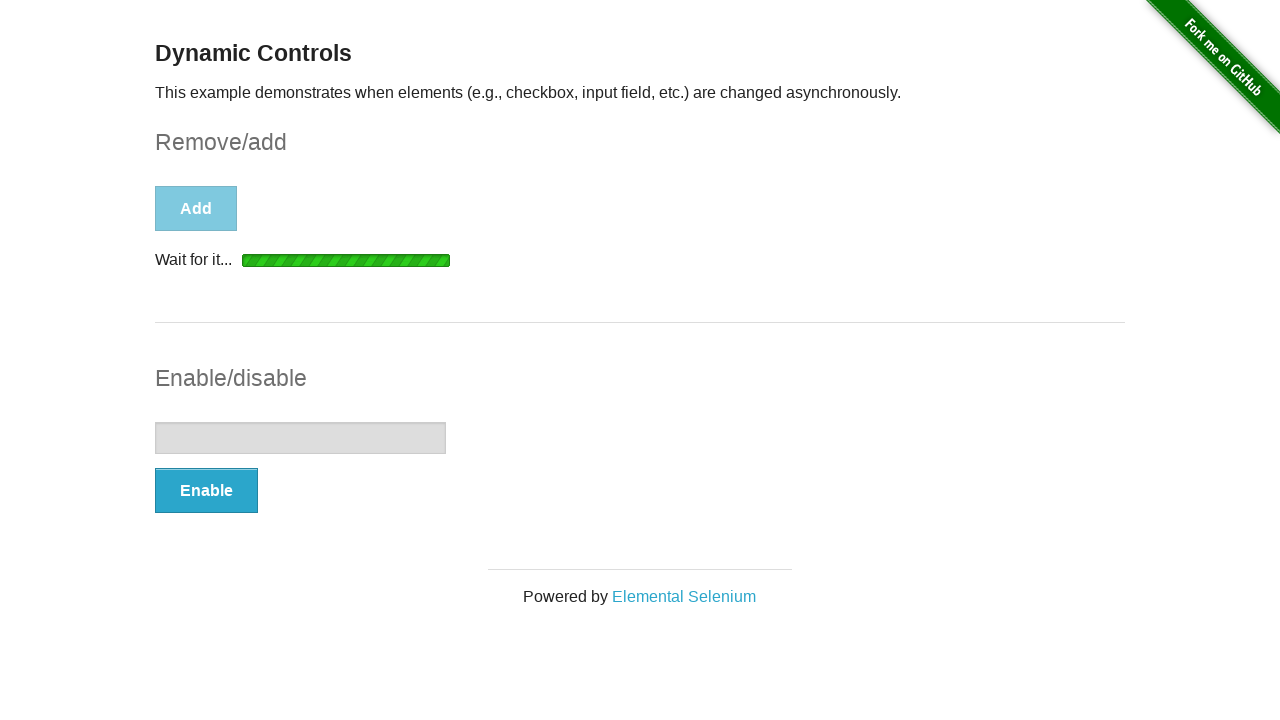

Checkbox reappeared on the page
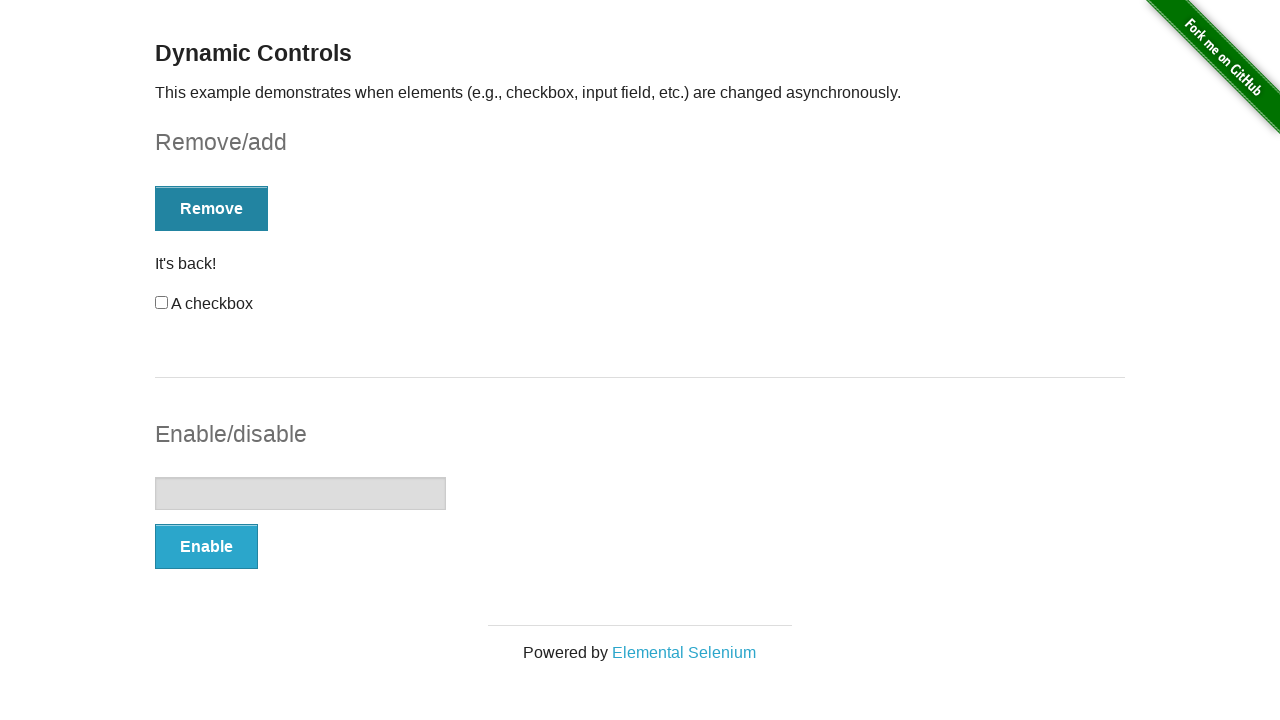

Confirmed 'It's back!' message displayed
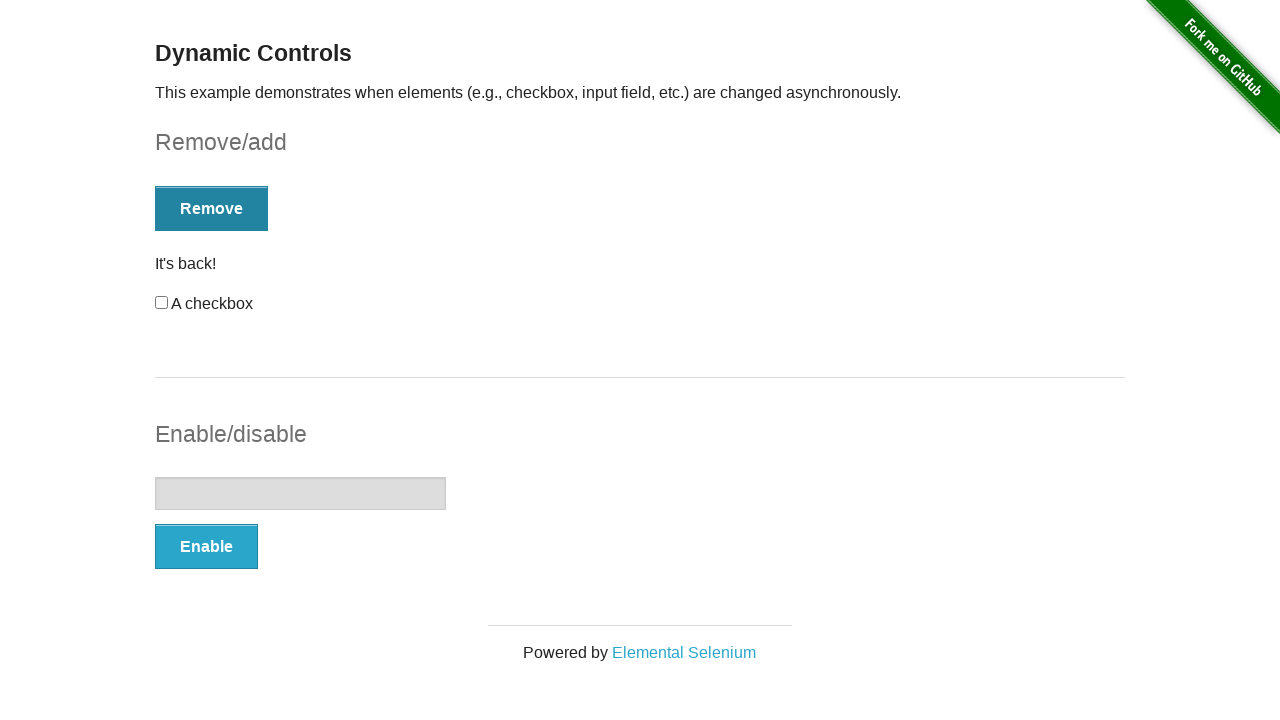

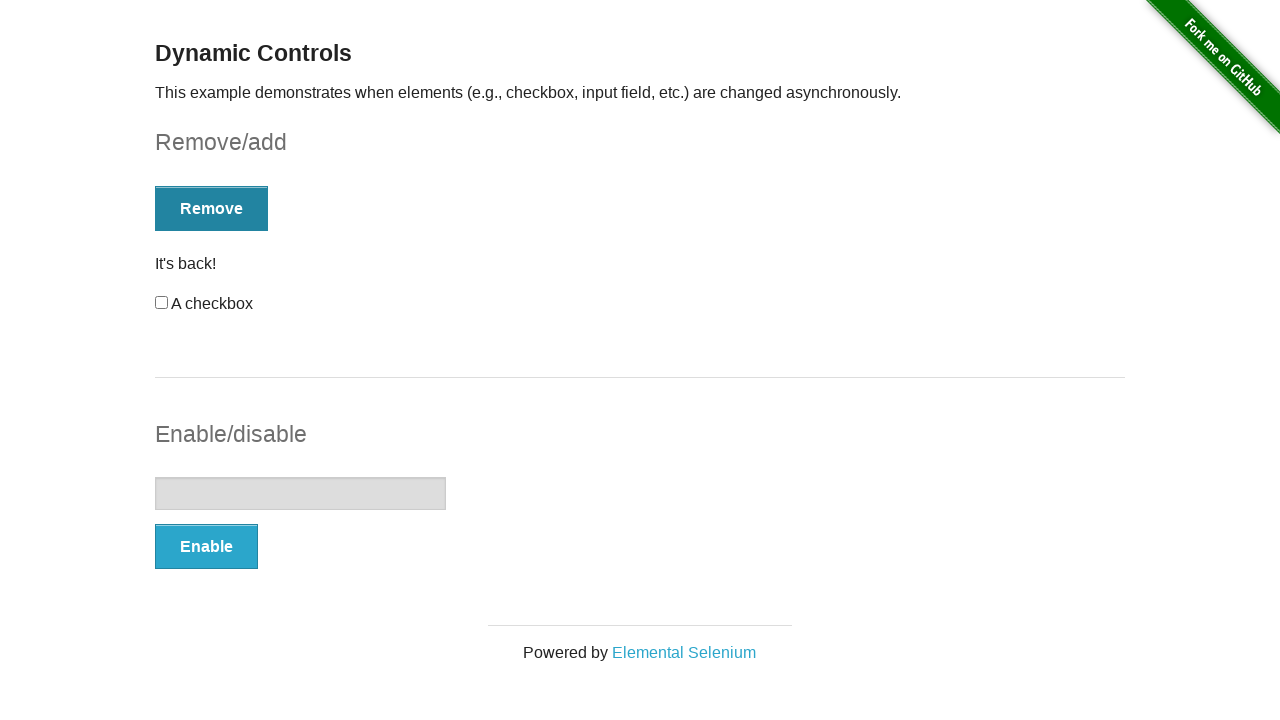